Navigates to Moscow parking subscription page, selects a district from a dropdown menu (Western Administrative District), and opens the address selection dropdown.

Starting URL: https://parking.mos.ru/parking/barrier/subscribe/

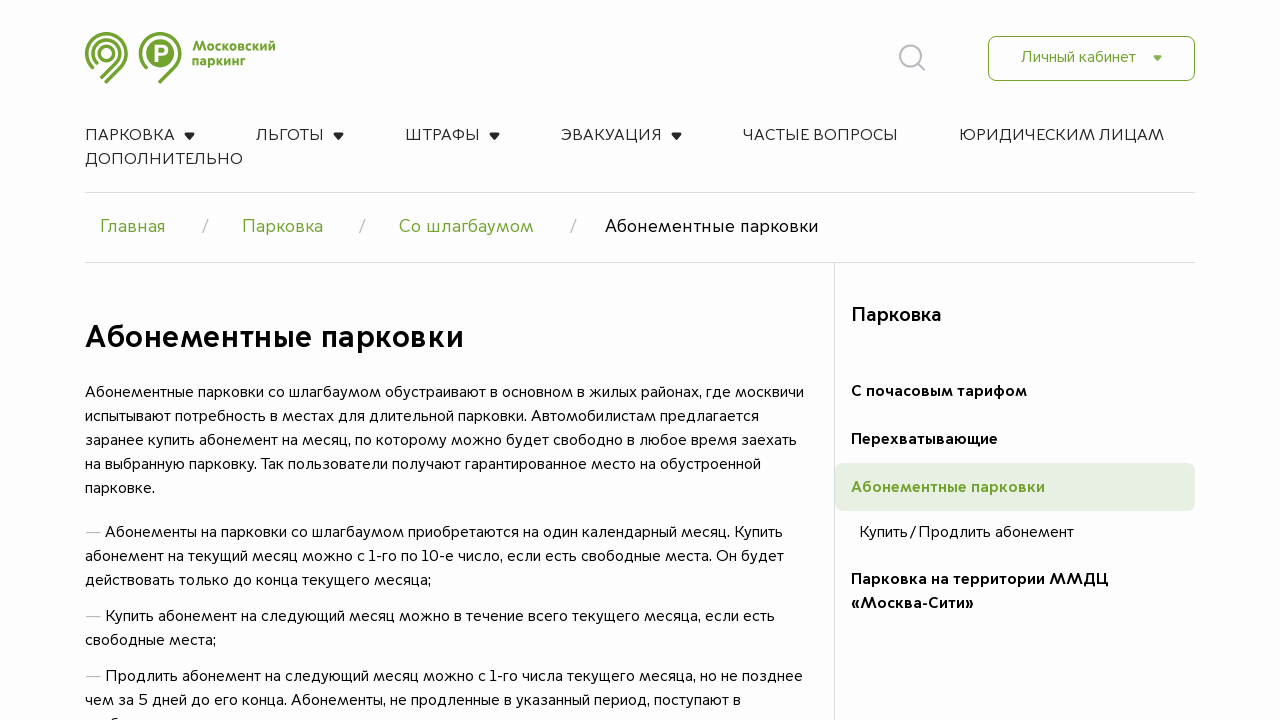

Navigated to Moscow parking subscription page
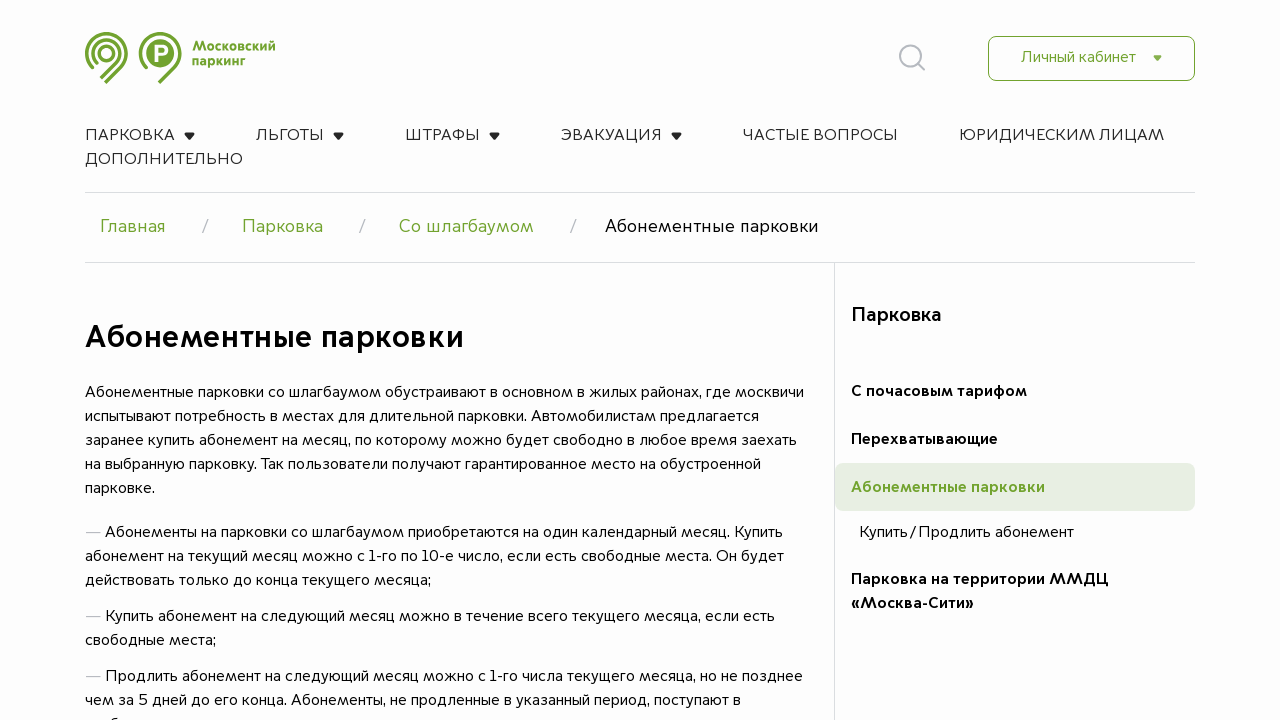

Clicked on district selection dropdown at (220, 360) on internal:text="\u0412\u044b\u0431\u0435\u0440\u0438\u0442\u0435 \u0430\u0434\u04
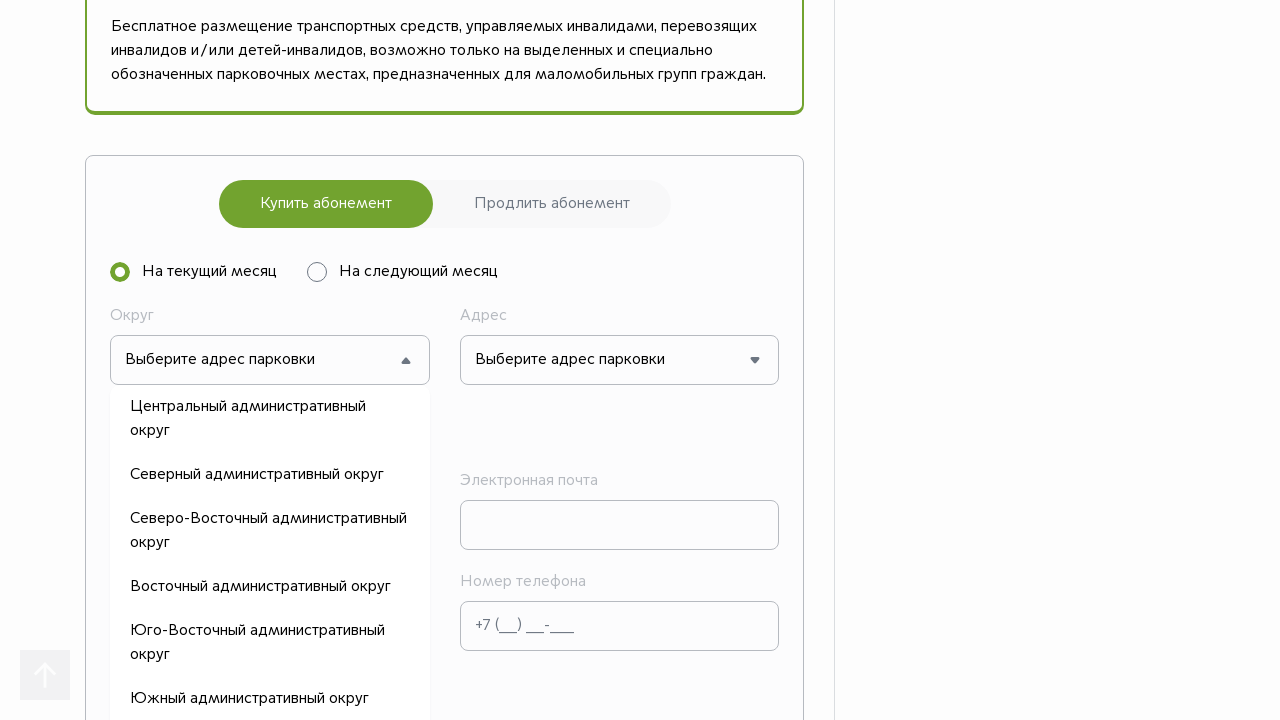

Selected Western Administrative District from dropdown at (270, 360) on internal:text="\u0417\u0430\u043f\u0430\u0434\u043d\u044b\u0439 \u0430\u0434\u04
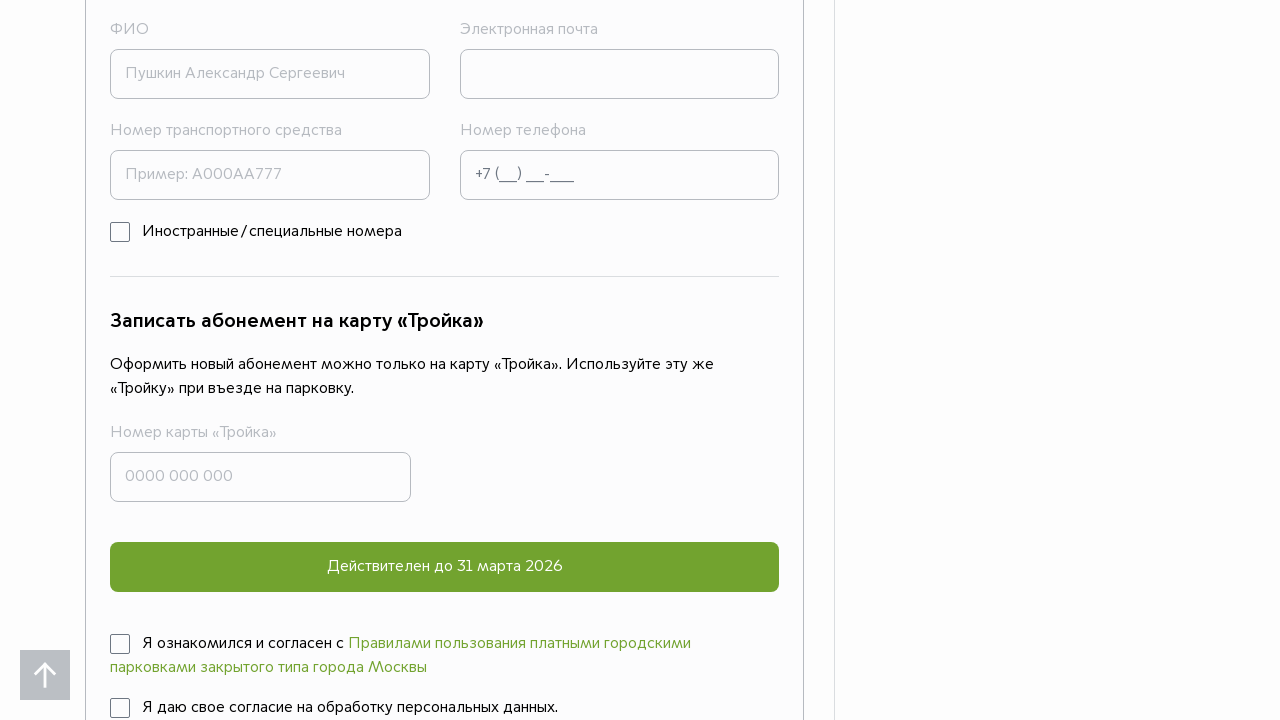

Clicked on address selection dropdown at (570, 360) on internal:text="\u0412\u044b\u0431\u0435\u0440\u0438\u0442\u0435 \u0430\u0434\u04
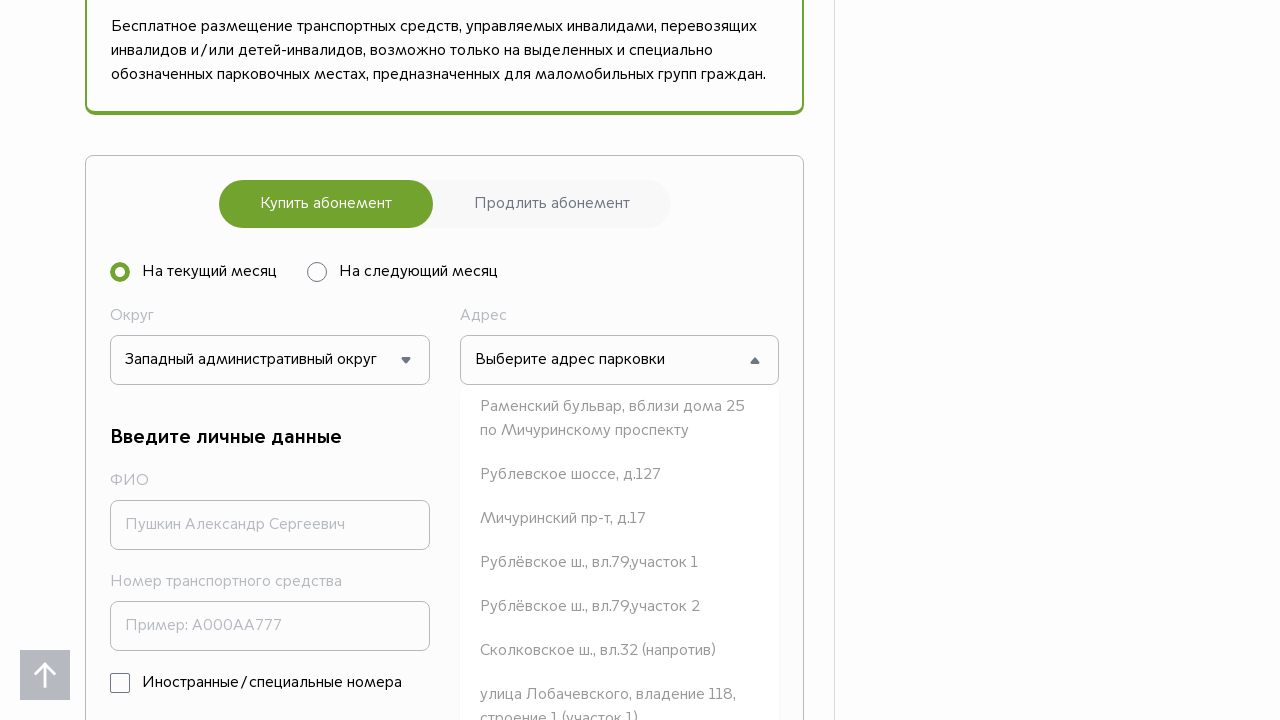

Address options loaded and became visible
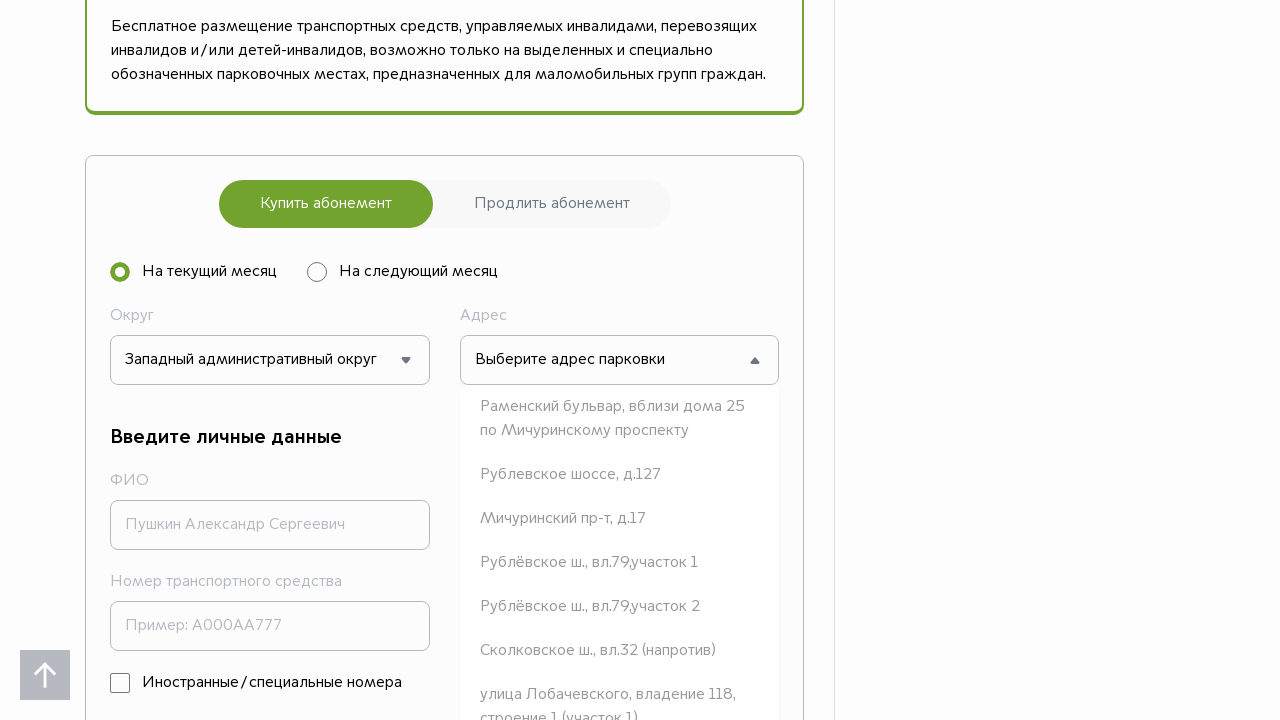

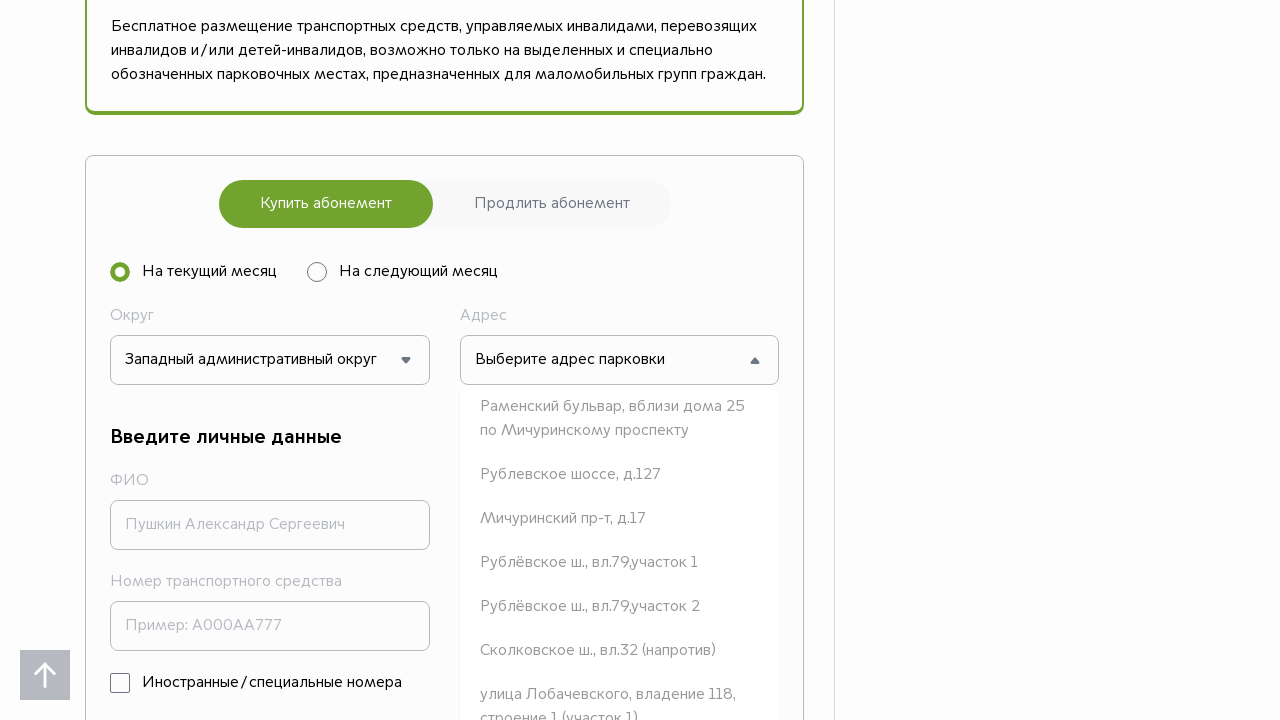